Tests successful login flow with valid credentials and verifies the welcome message

Starting URL: https://codility-frontend-prod.s3.amazonaws.com/media/task_static/qa_login_page/9a83bda125cd7398f9f482a3d6d45ea4/static/attachments/reference_page.html

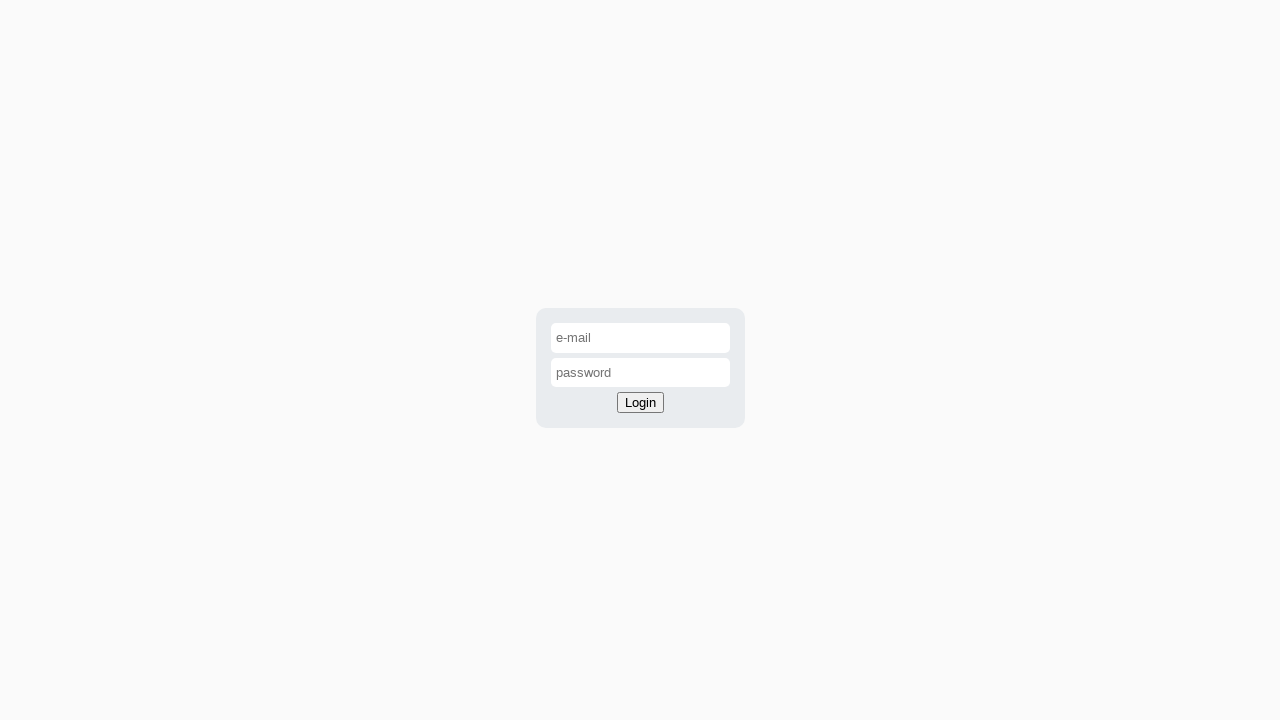

Filled email field with 'login@codility.com' on #email-input
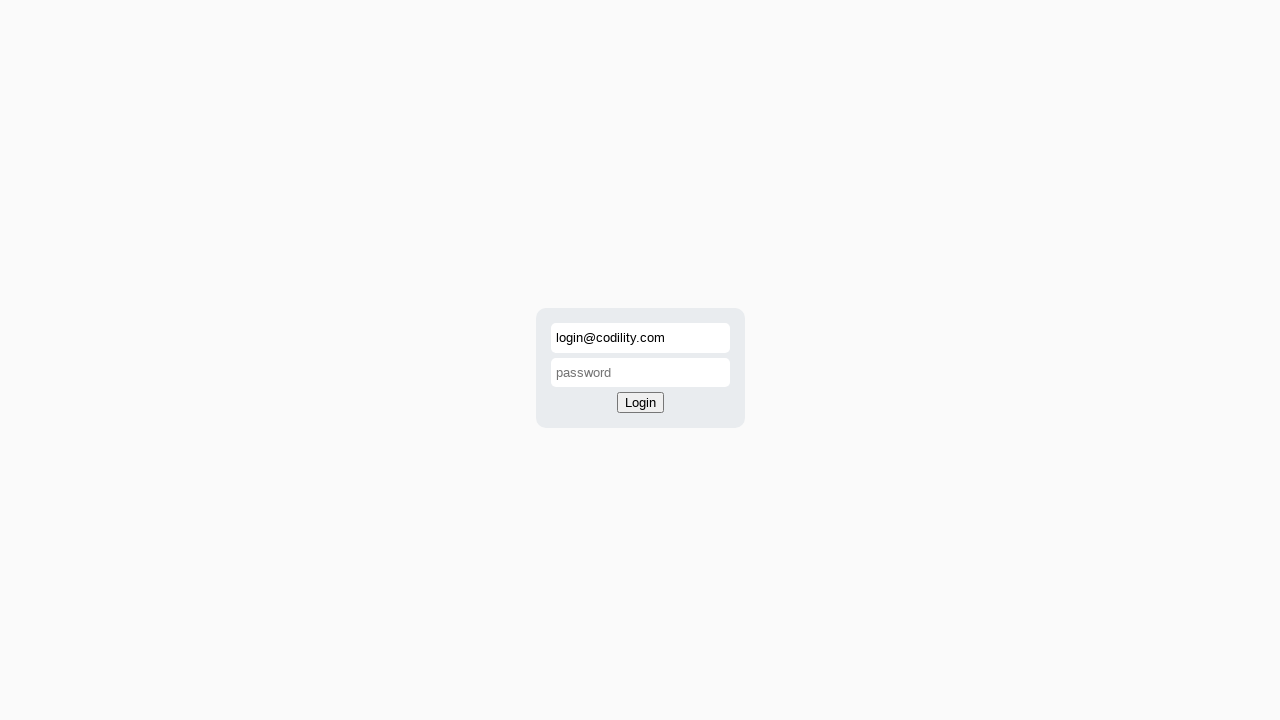

Filled password field with 'password' on #password-input
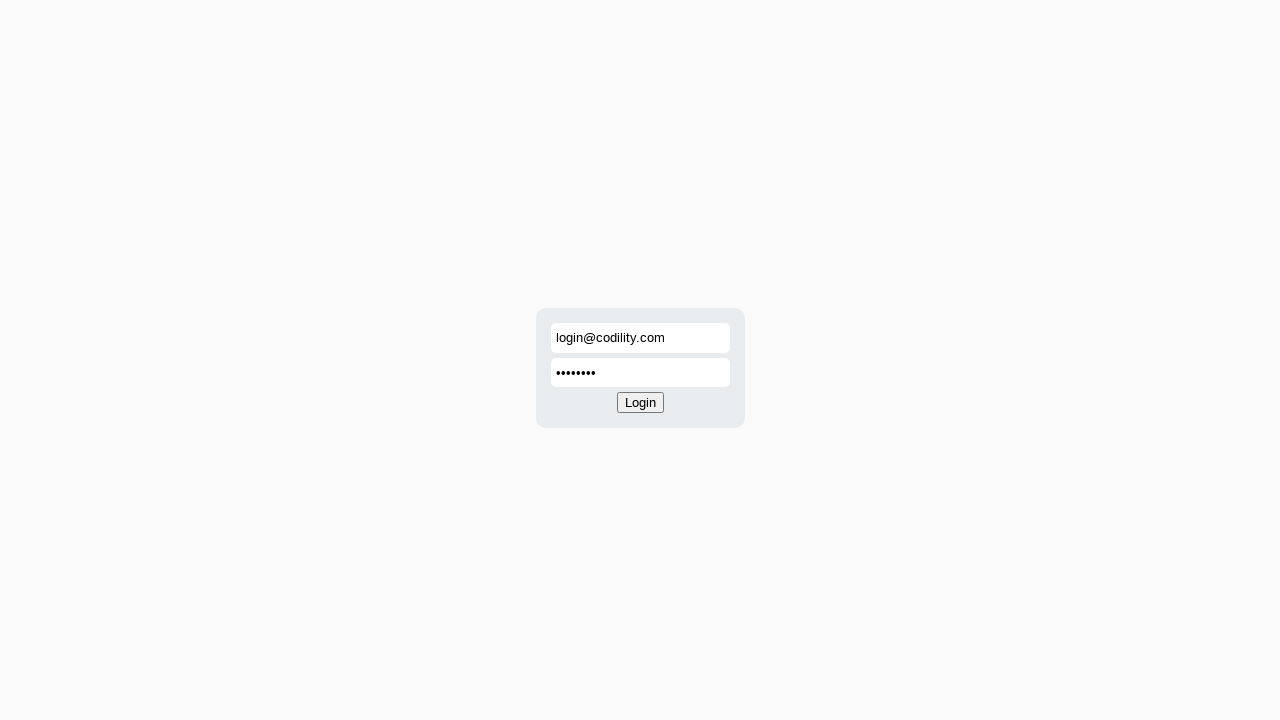

Clicked login button at (640, 403) on #login-button
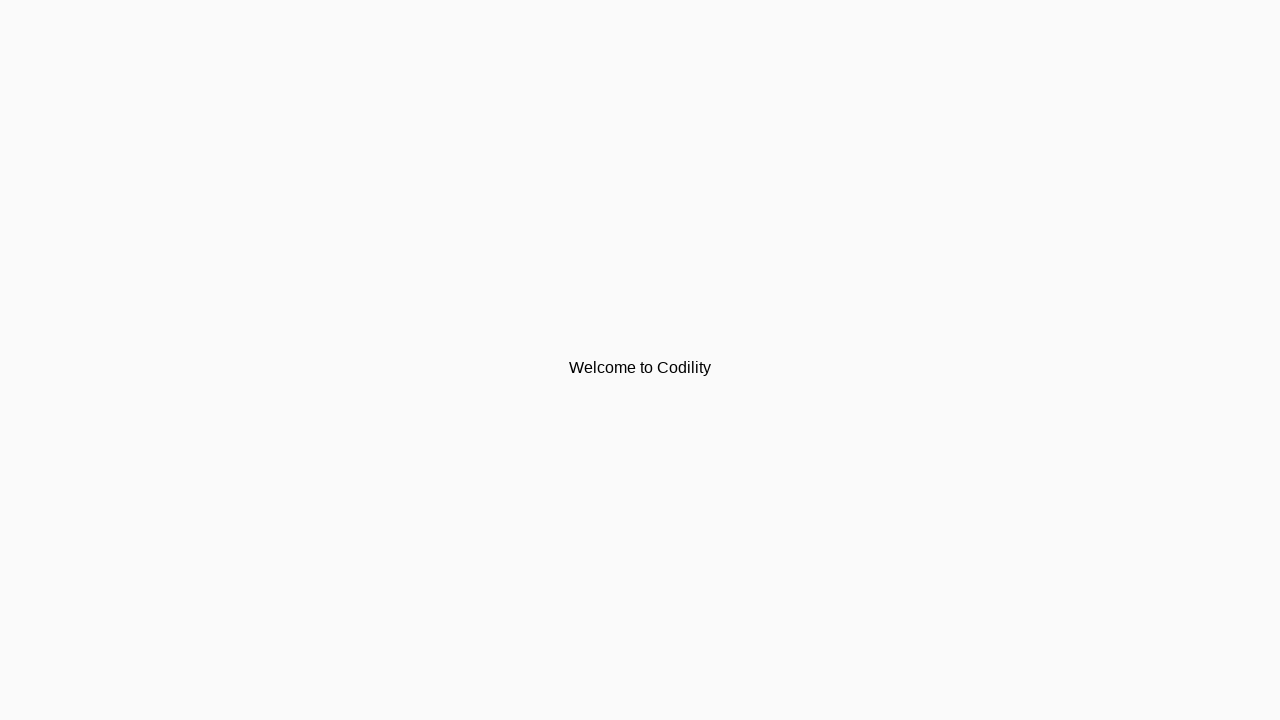

Retrieved success message text
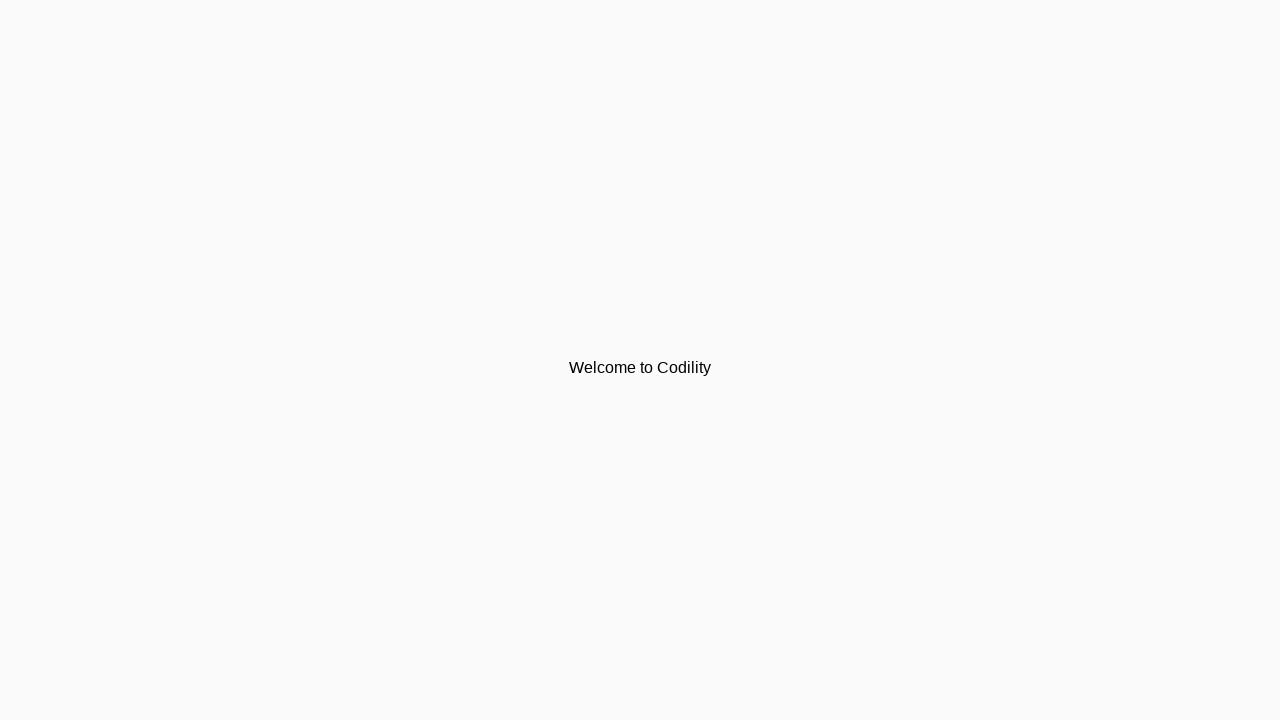

Verified welcome message equals 'Welcome to Codility'
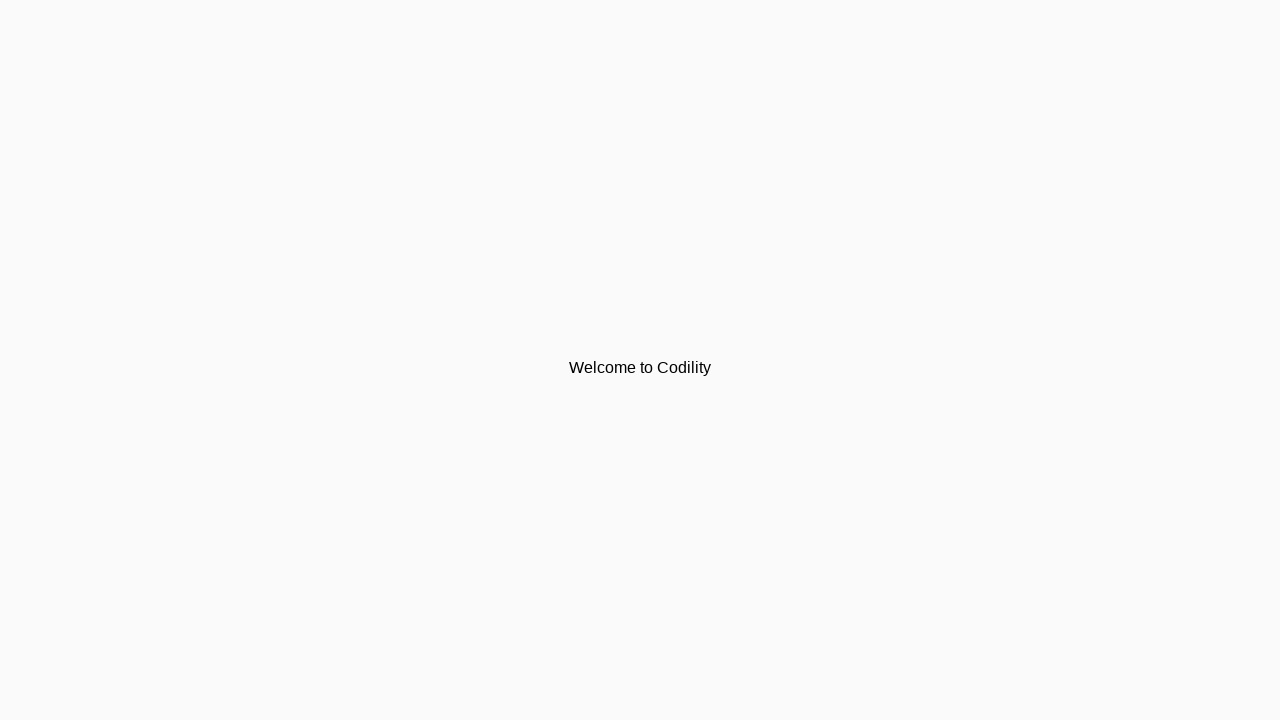

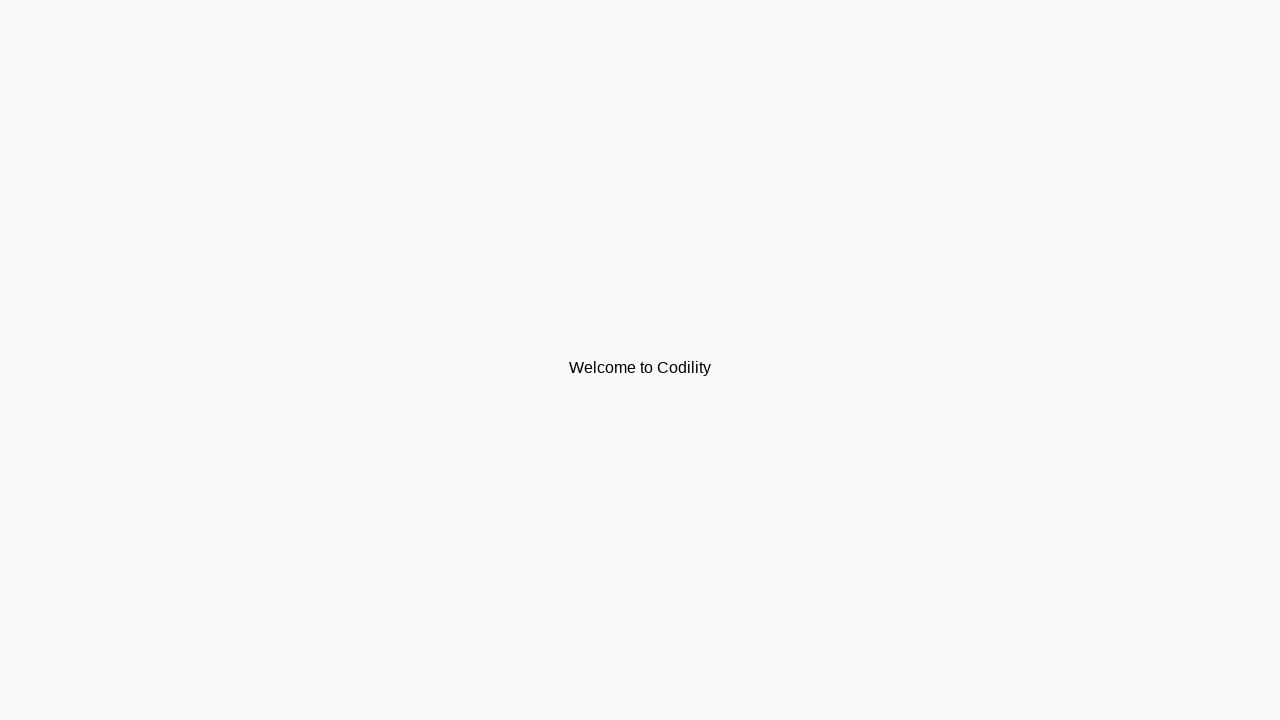